Tests the registration page by filling a username field with text, clearing it, re-entering different text, and clicking on a "Read Detail" link

Starting URL: https://thetestingworld.com/testings/

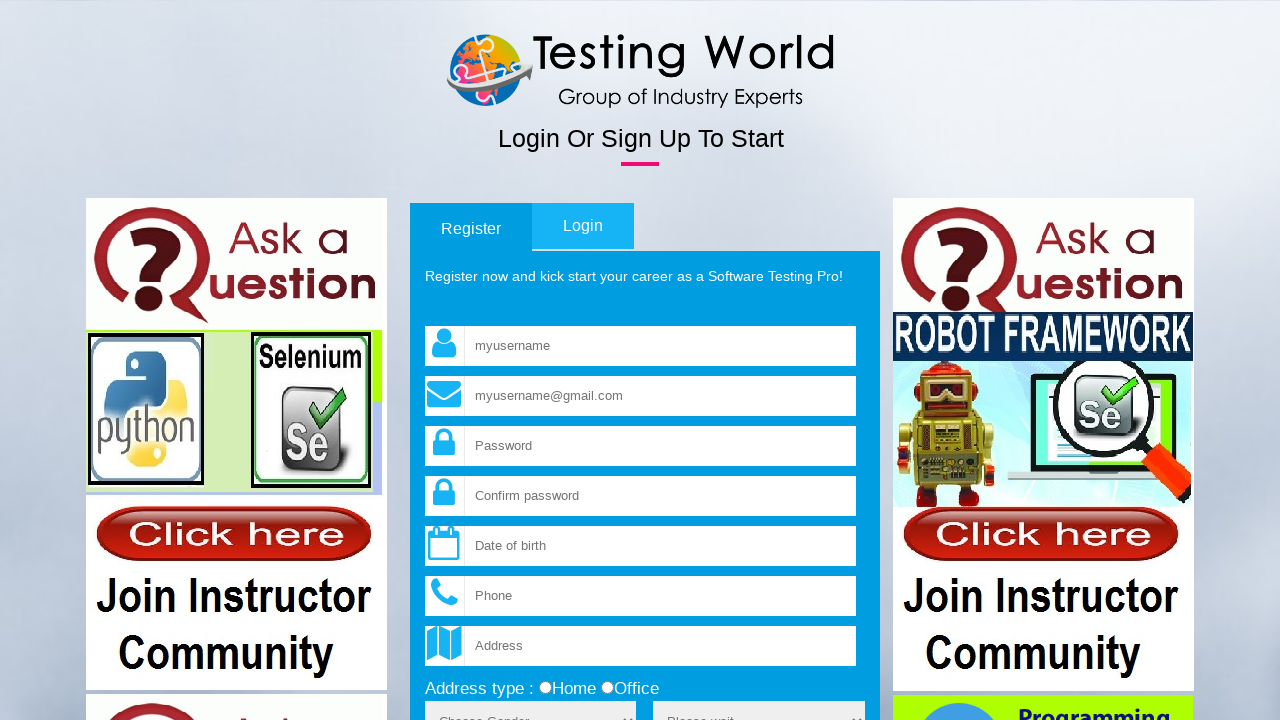

Filled username field with 'Hello' on input[name='fld_username']
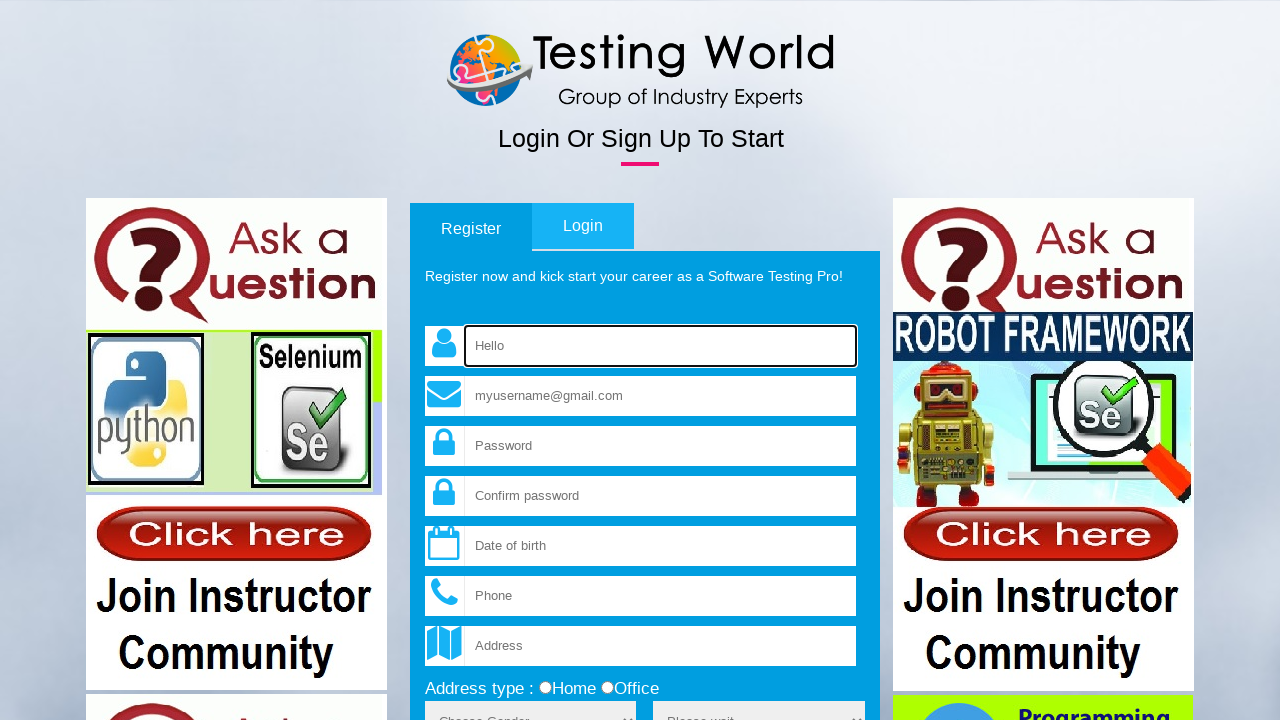

Cleared username field on input[name='fld_username']
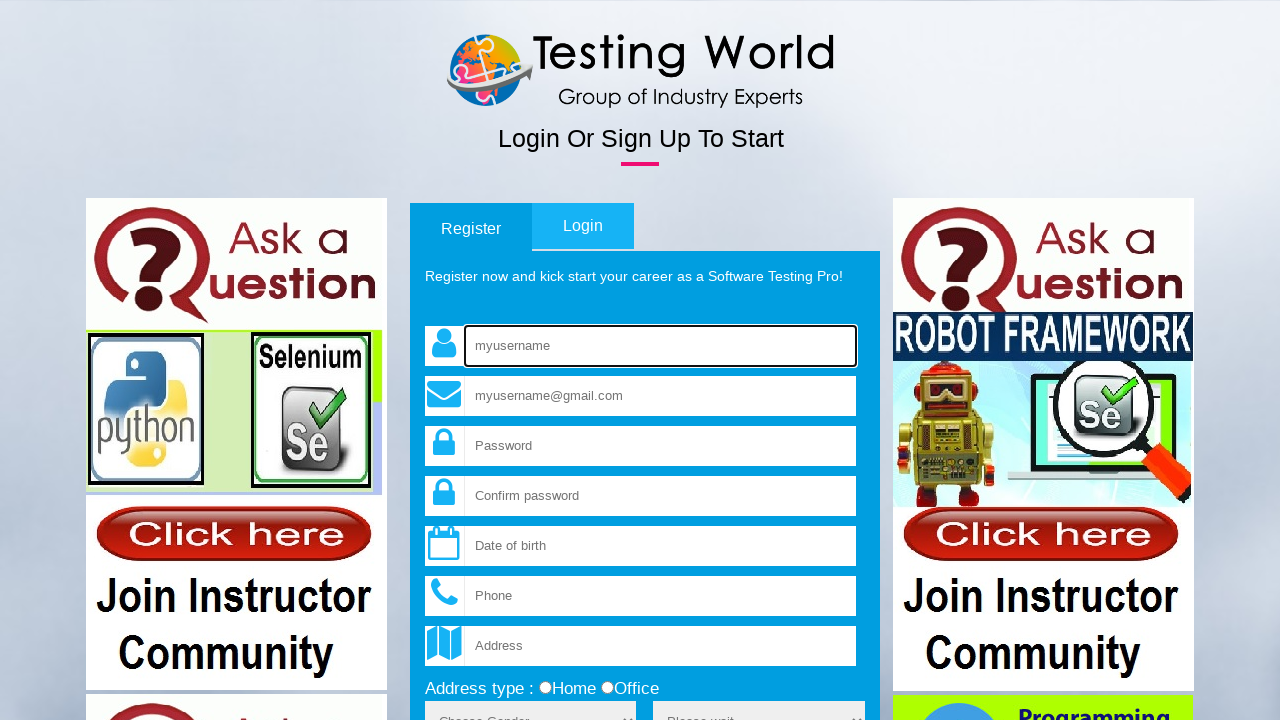

Filled username field with 'Testing' on input[name='fld_username']
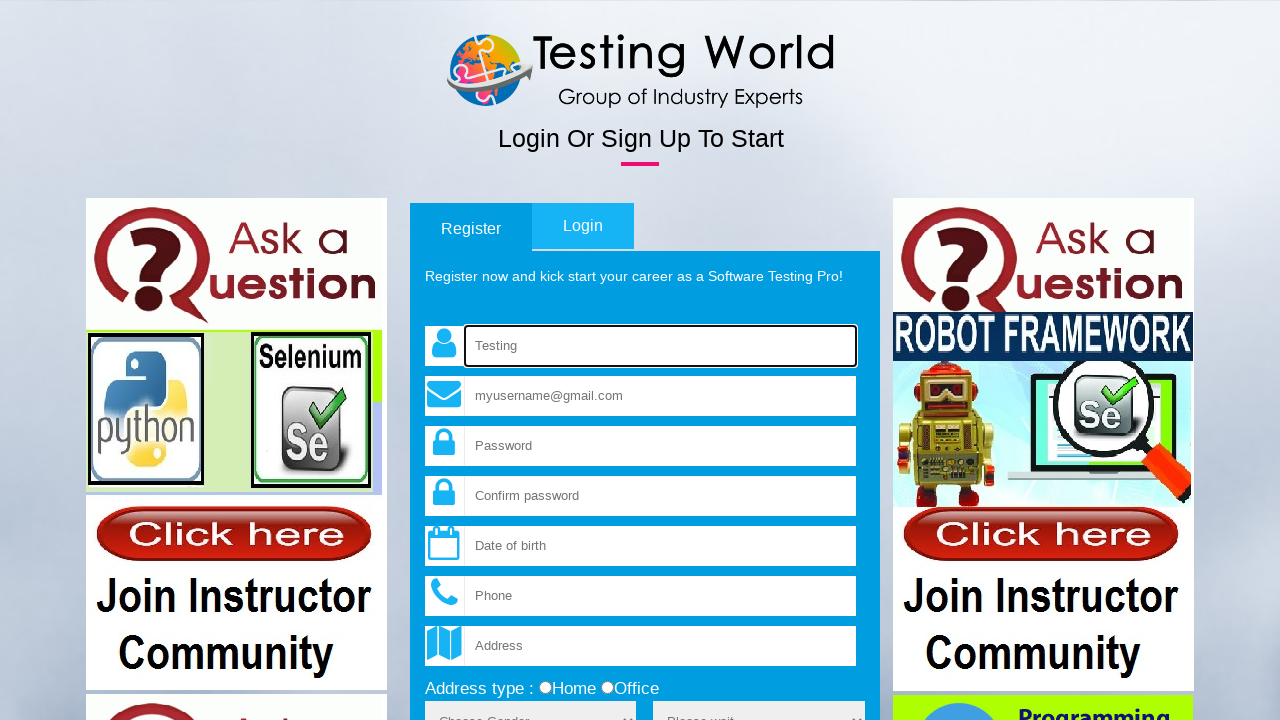

Clicked on 'Read Detail' link at (681, 361) on xpath=//a[text()='Read Detail']
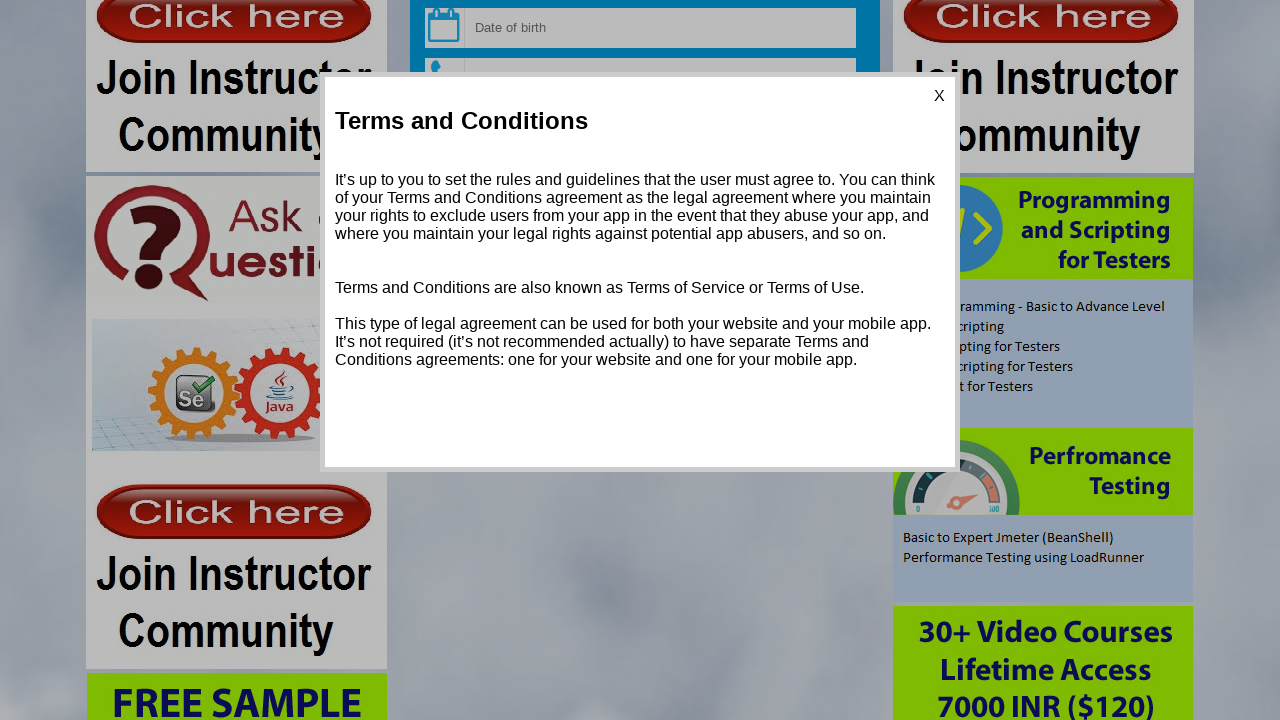

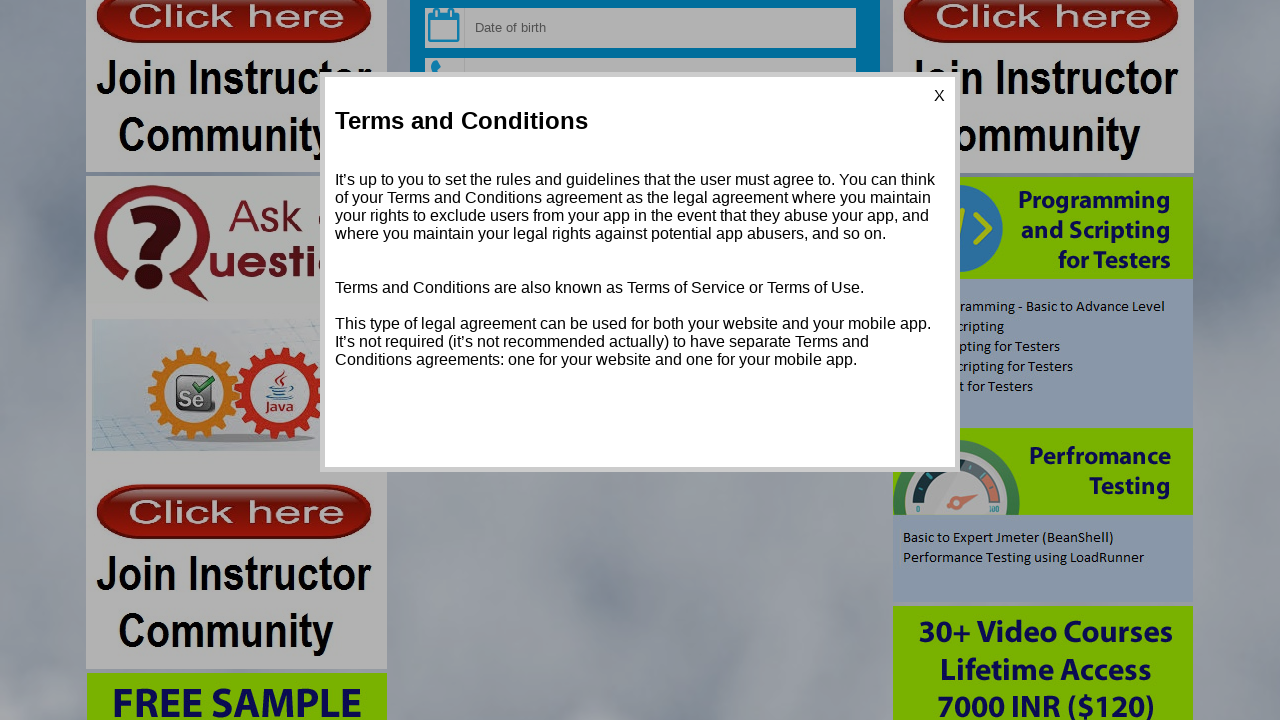